Tests valid zip code entry by entering "12345" and verifying the registration button appears on the next page

Starting URL: https://www.sharelane.com/cgi-bin/register.py

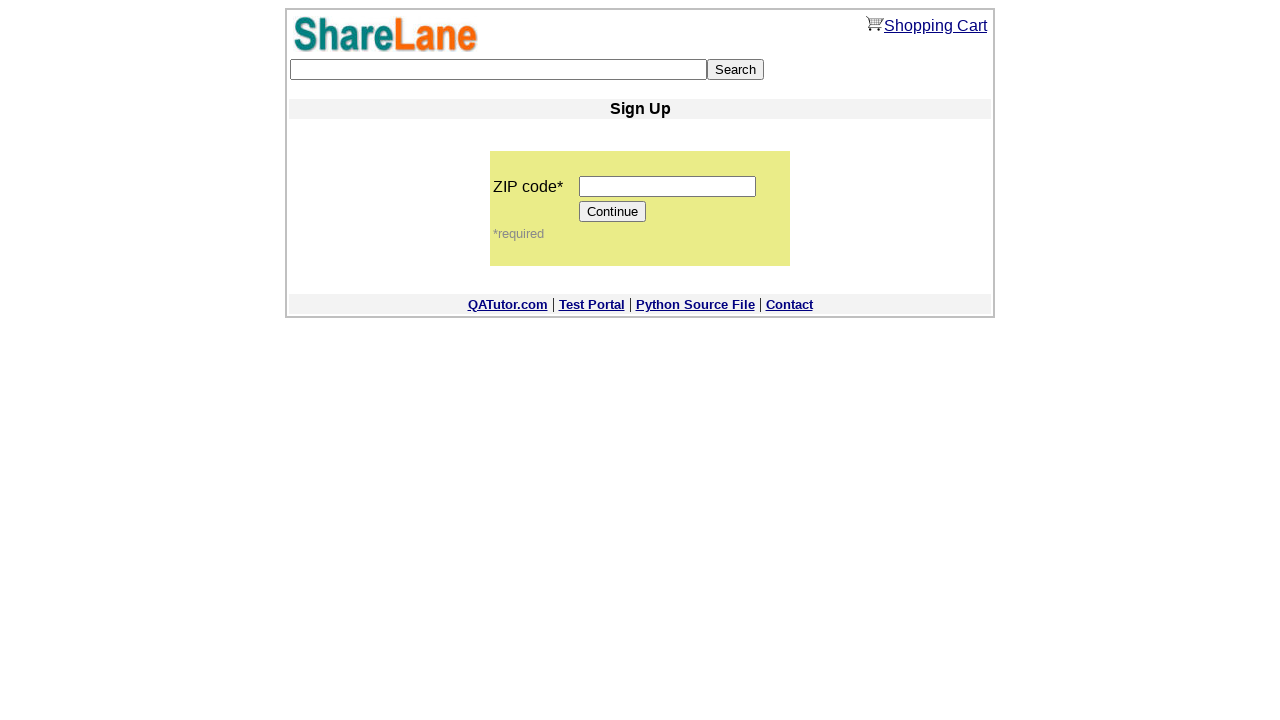

Filled zip code field with '12345' on input[name='zip_code']
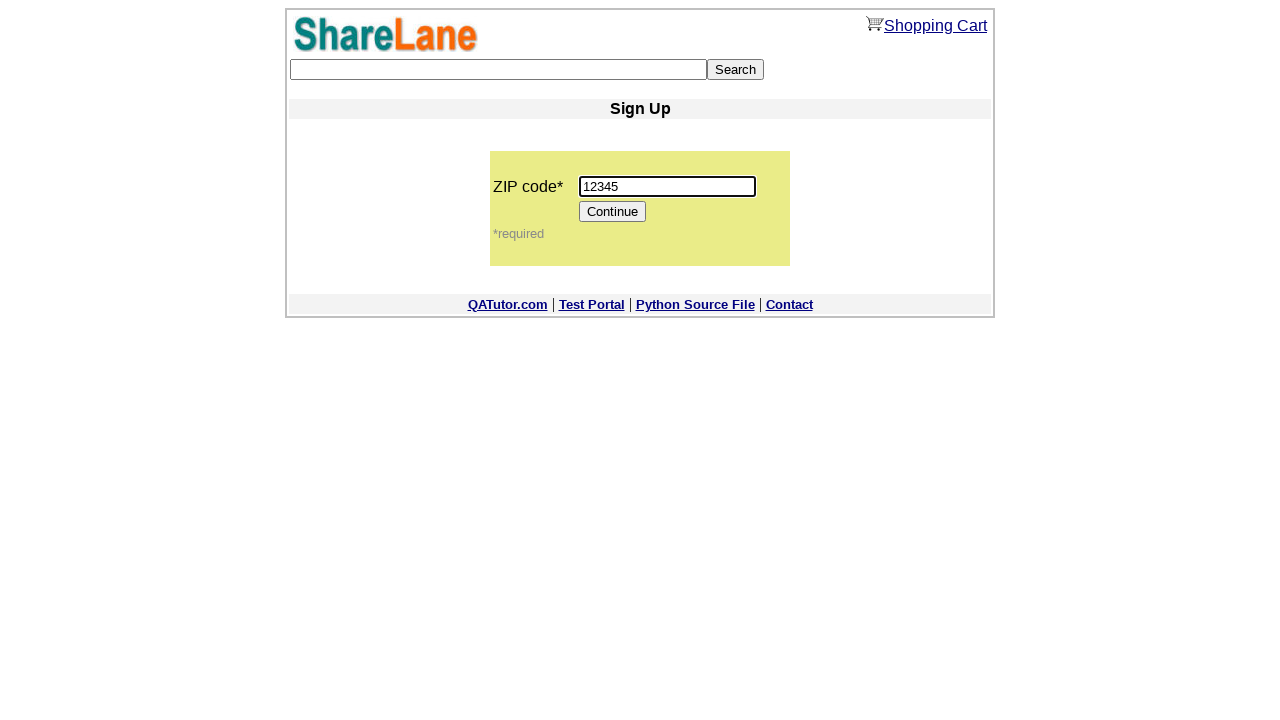

Clicked Continue button at (613, 212) on input[value='Continue']
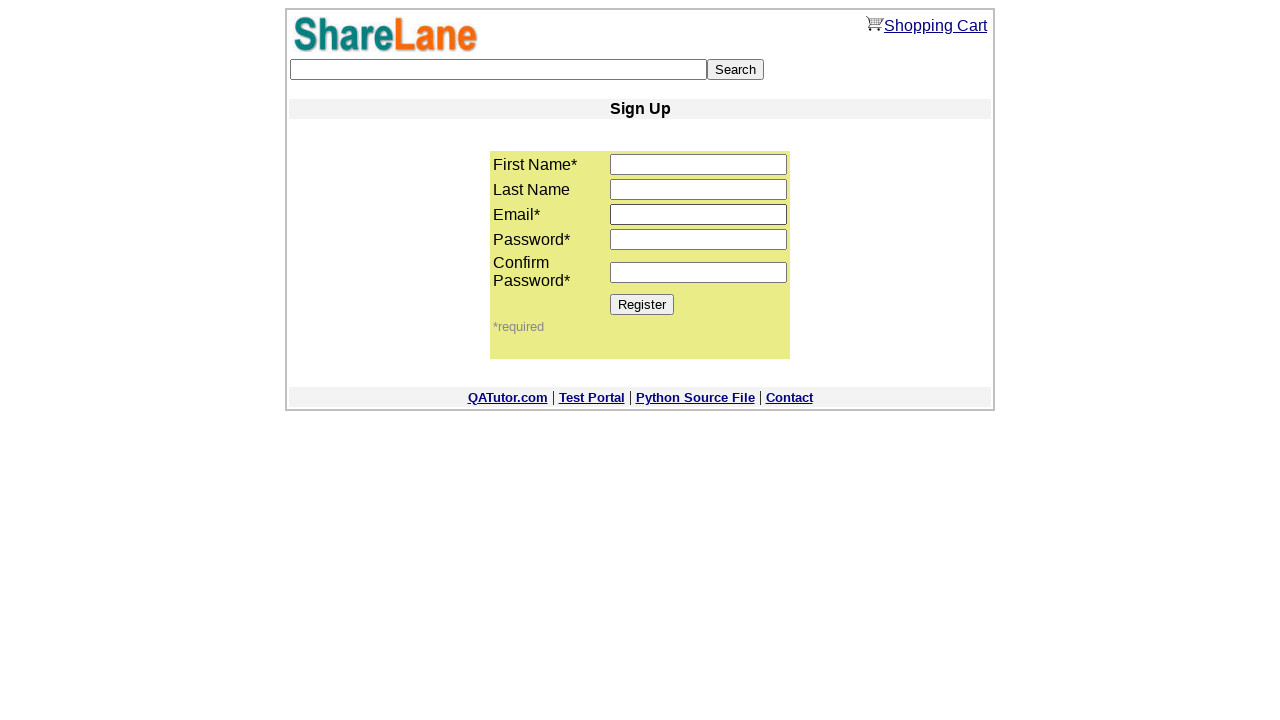

Verified Register button appears on next page
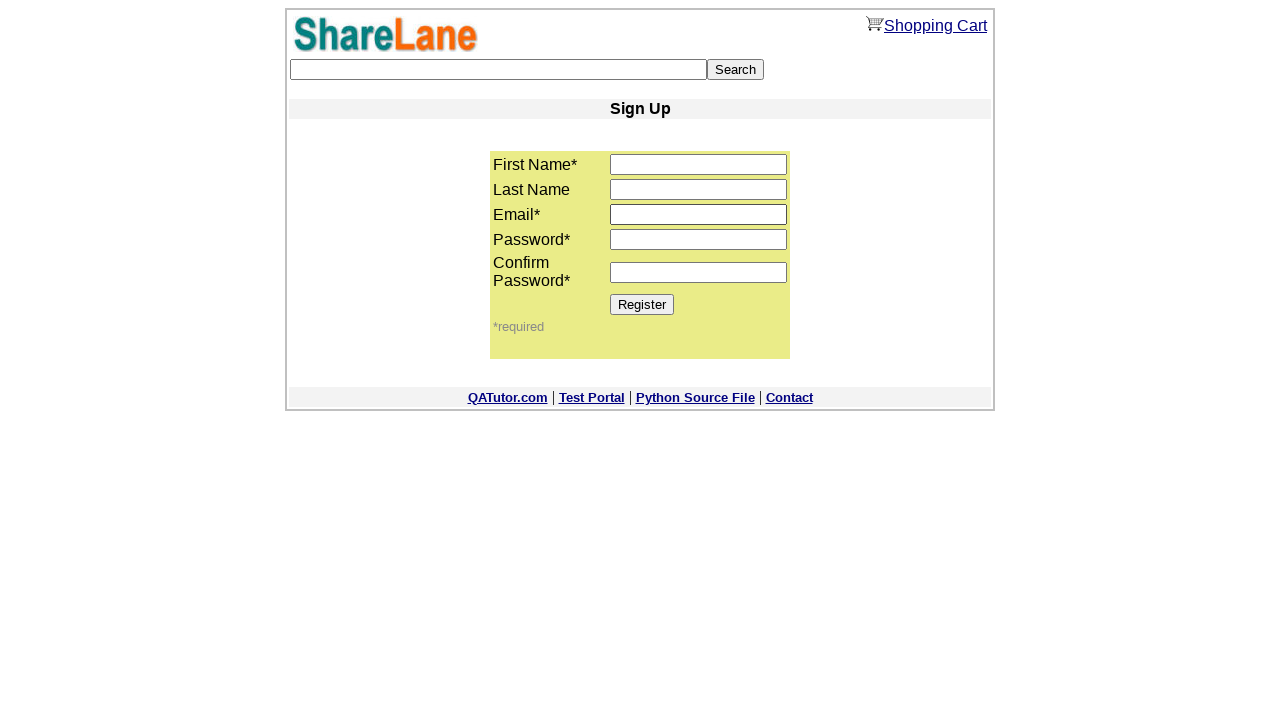

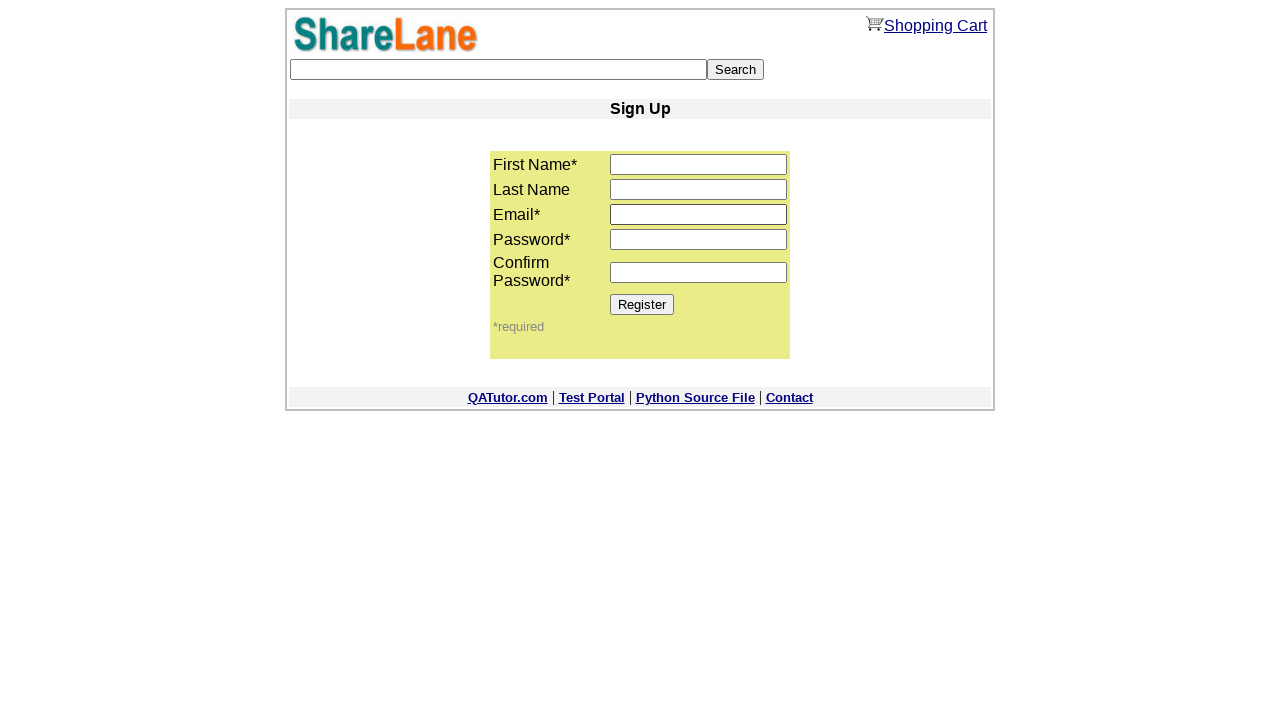